Tests geolocation functionality by clicking the "Where am I?" button to trigger location detection

Starting URL: https://the-internet.herokuapp.com/geolocation

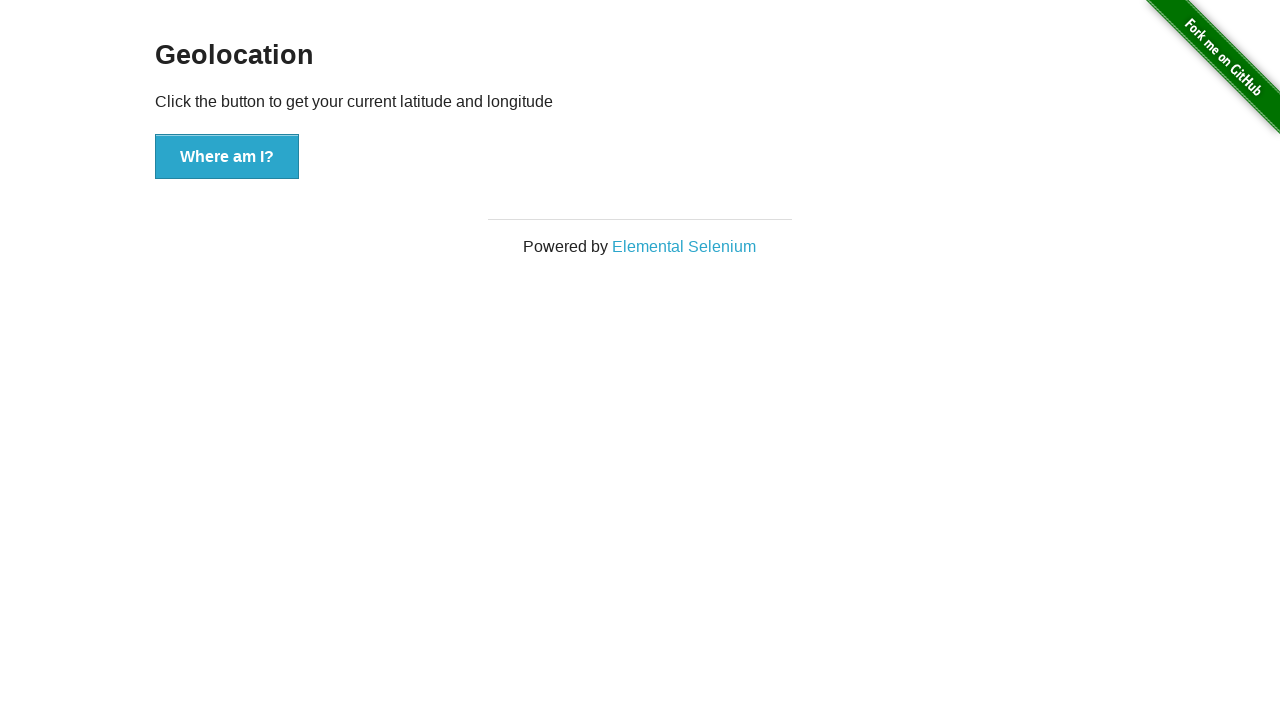

Clicked 'Where am I?' button to trigger geolocation detection at (227, 157) on xpath=//button[text()='Where am I?']
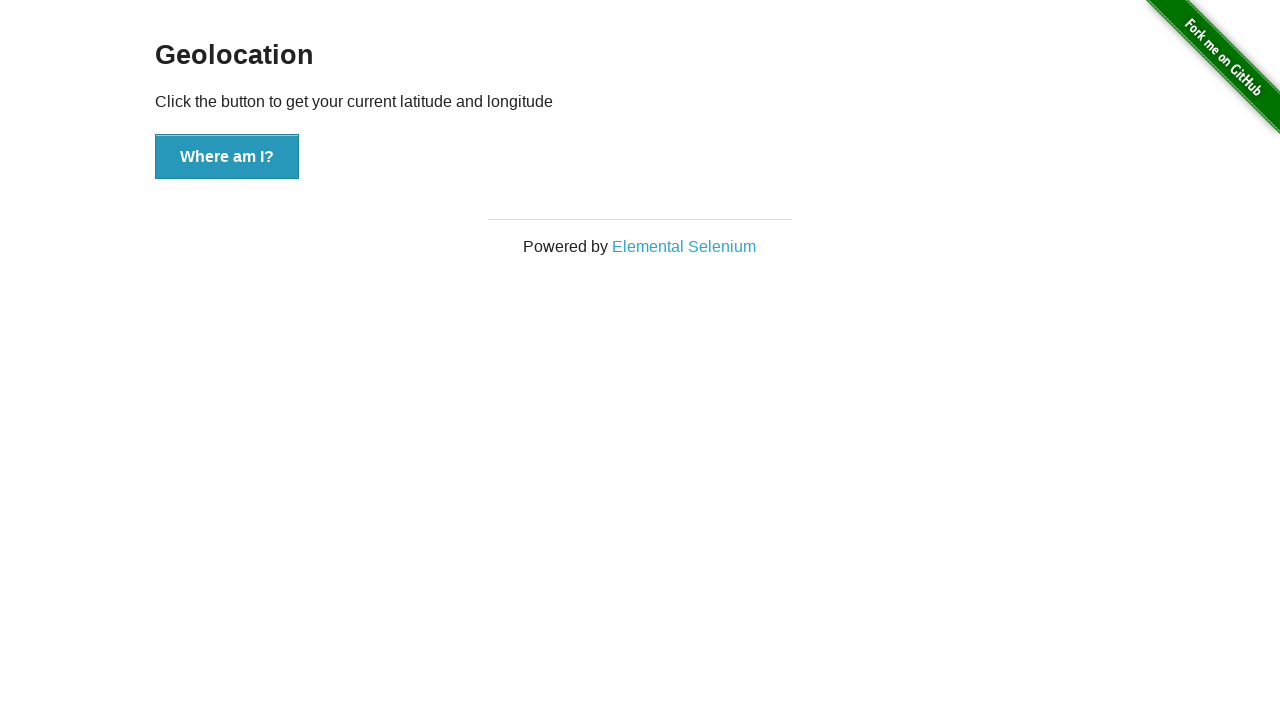

Waited 3 seconds for geolocation result to appear
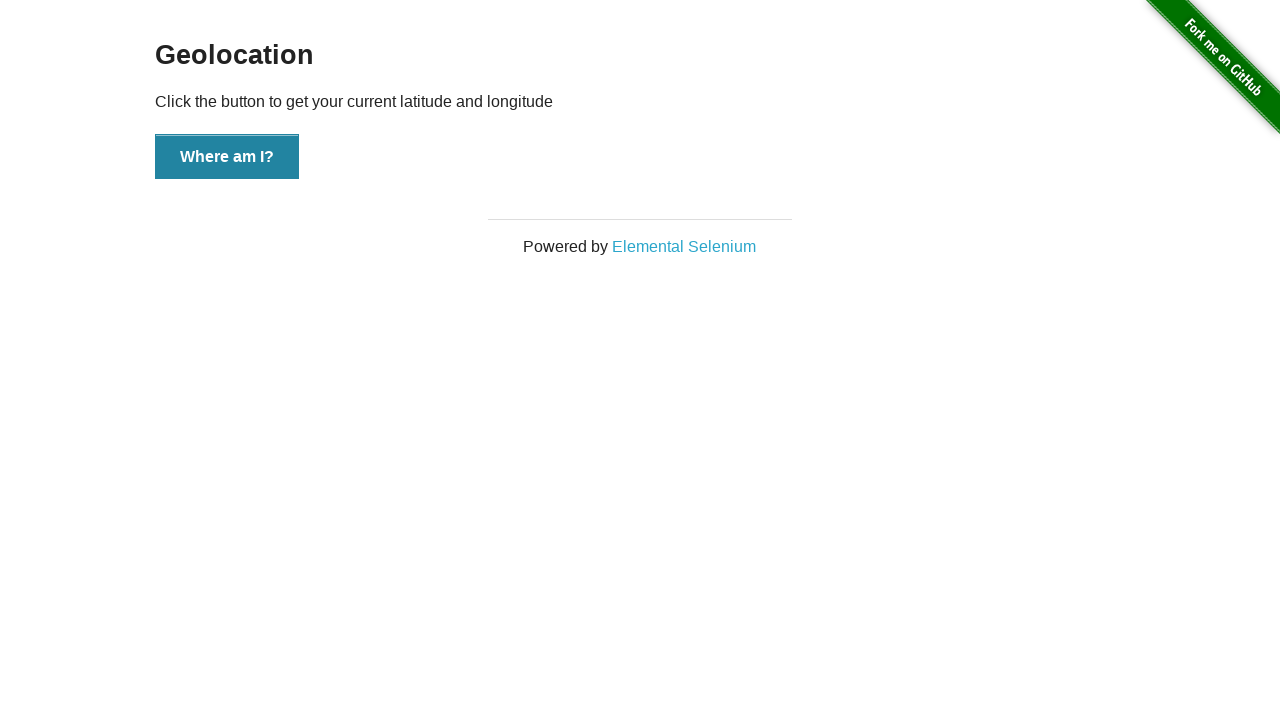

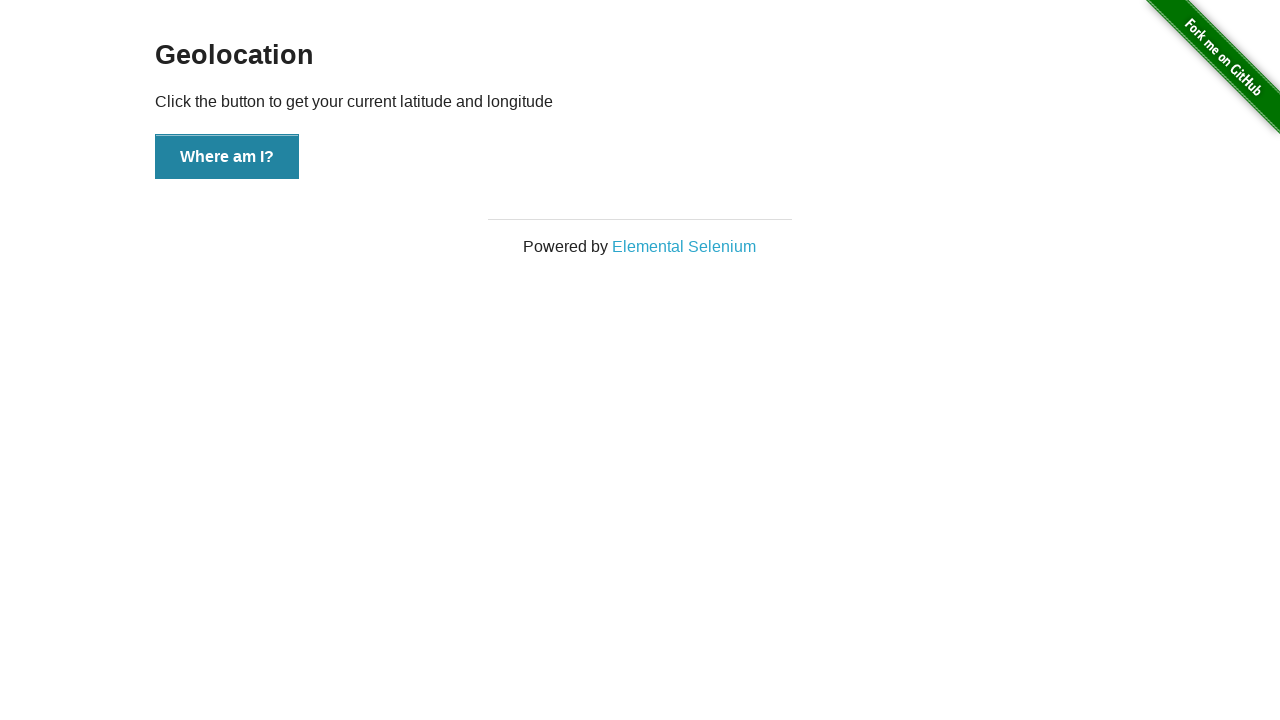